Tests JavaScript alert and confirm dialog handling by filling a name field, triggering an alert, accepting it, then triggering a confirm dialog and dismissing it.

Starting URL: https://rahulshettyacademy.com/AutomationPractice/

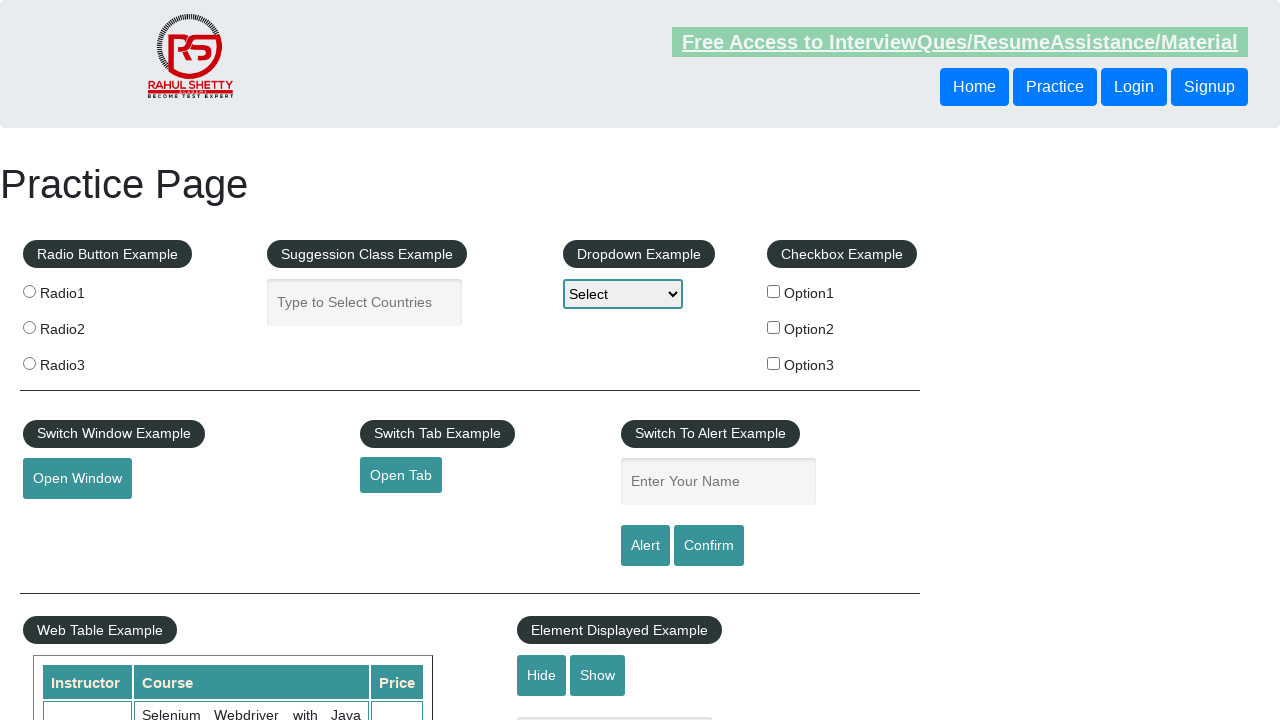

Filled name field with 'Rahul' on #name
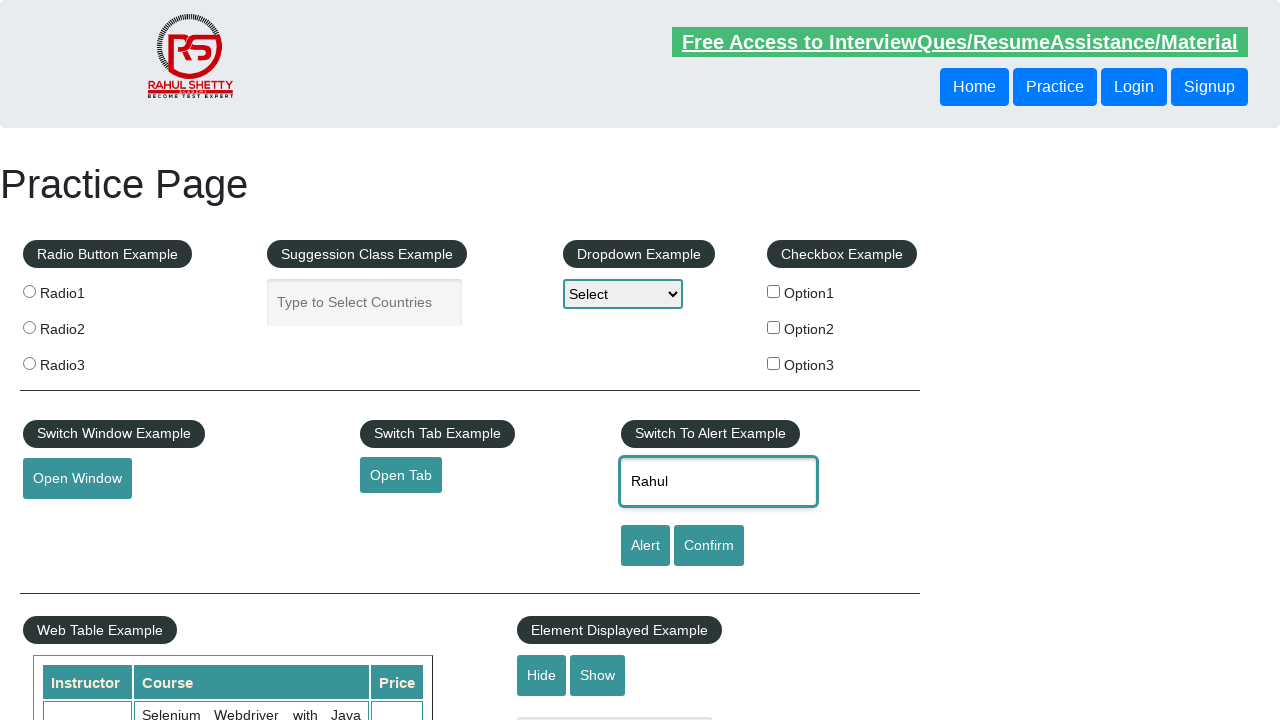

Clicked alert button to trigger JavaScript alert at (645, 546) on [id='alertbtn']
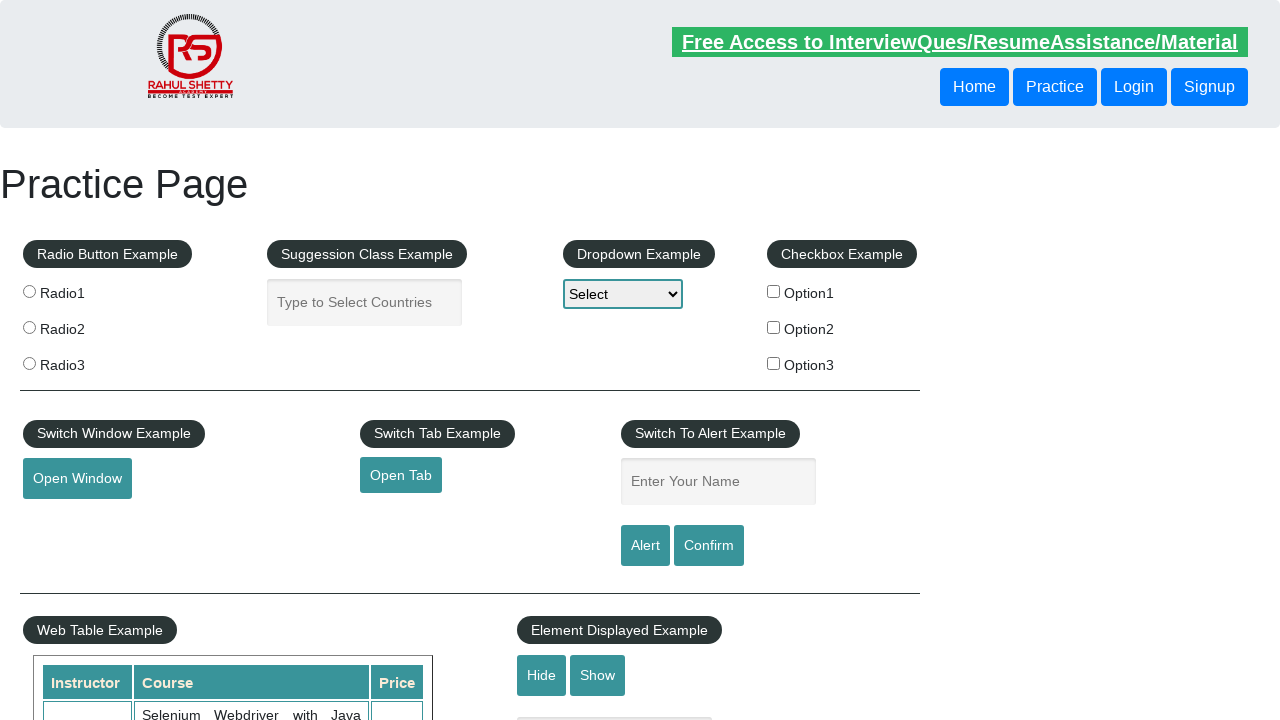

Set up handler to accept alert dialog
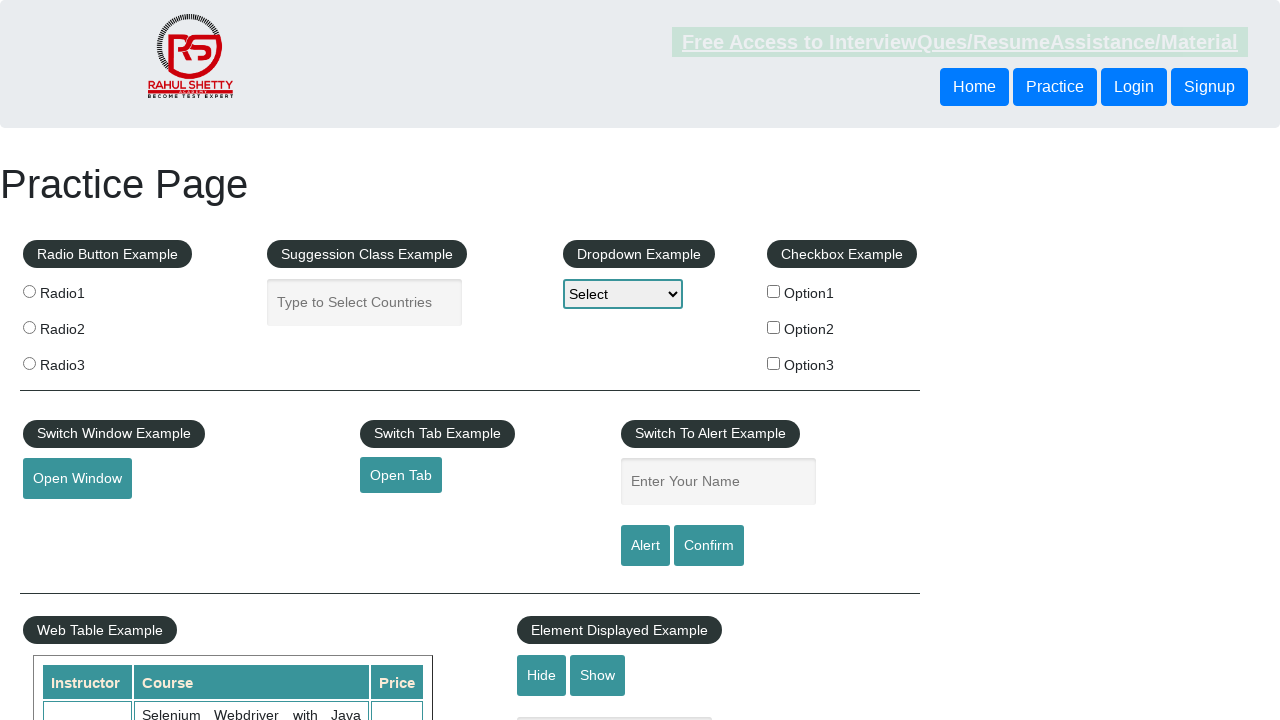

Waited for alert processing
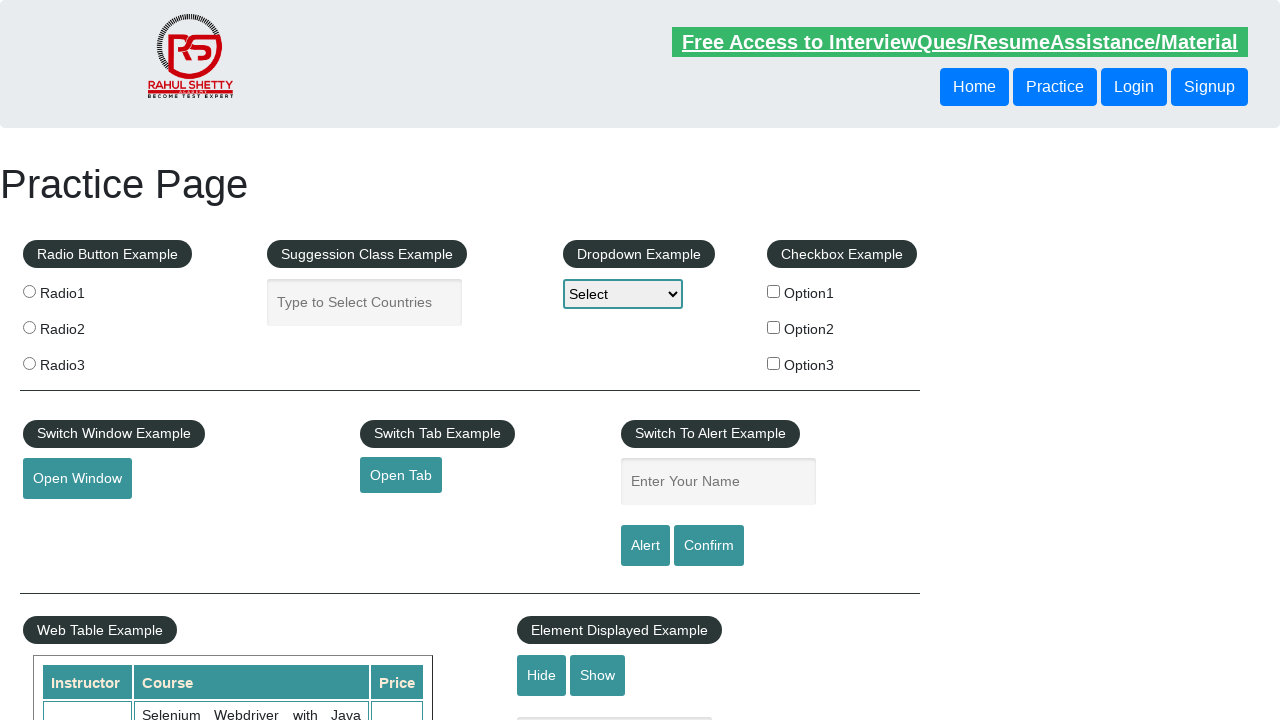

Set up handler to dismiss confirm dialog
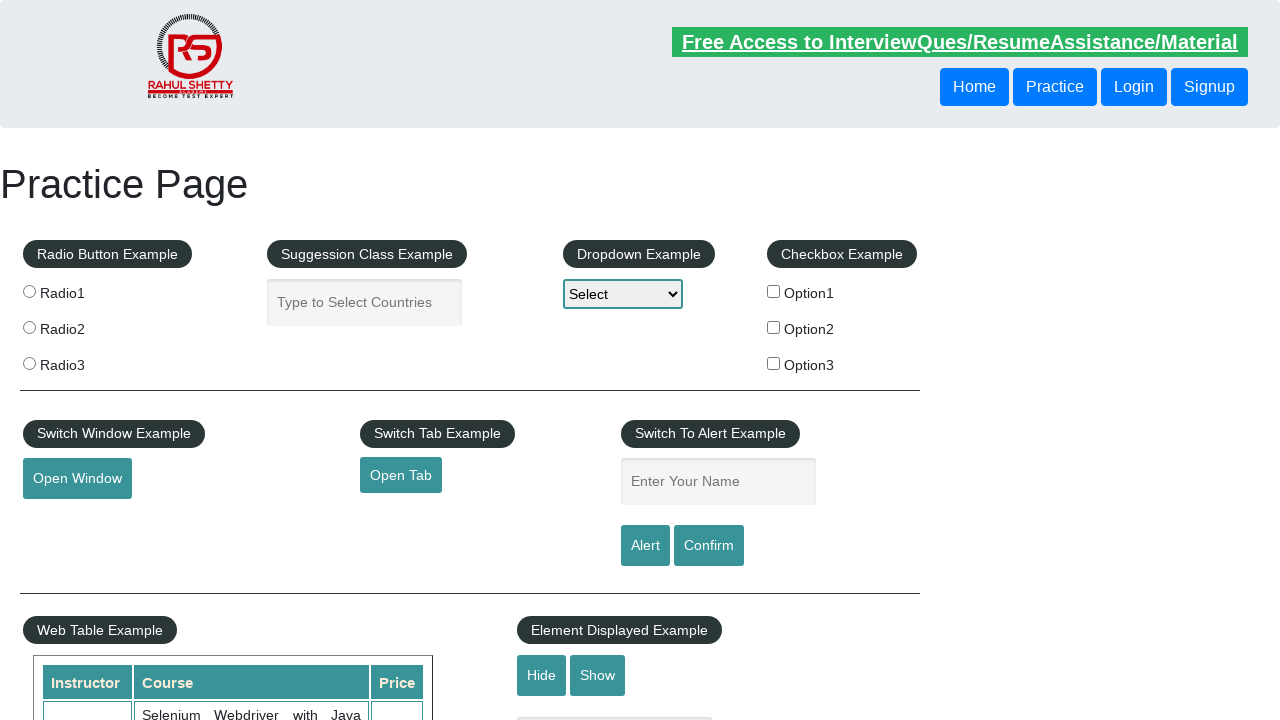

Clicked confirm button to trigger confirm dialog at (709, 546) on #confirmbtn
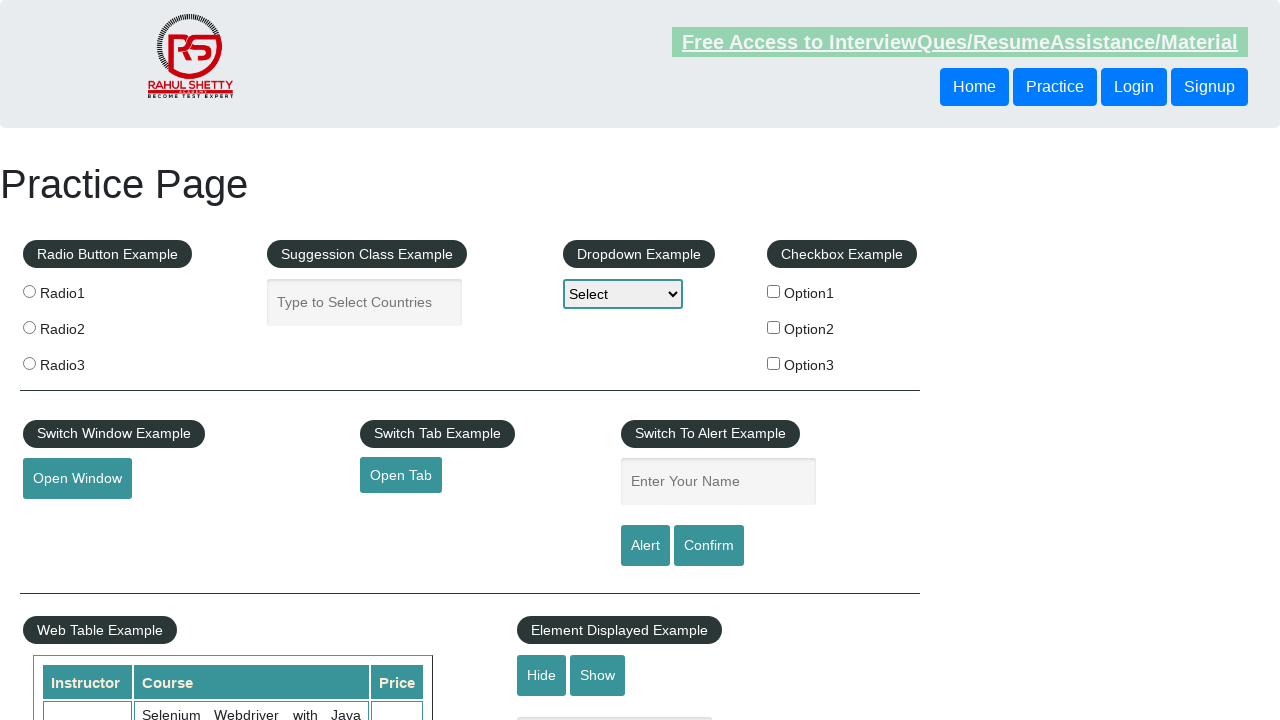

Waited for confirm dialog to be handled
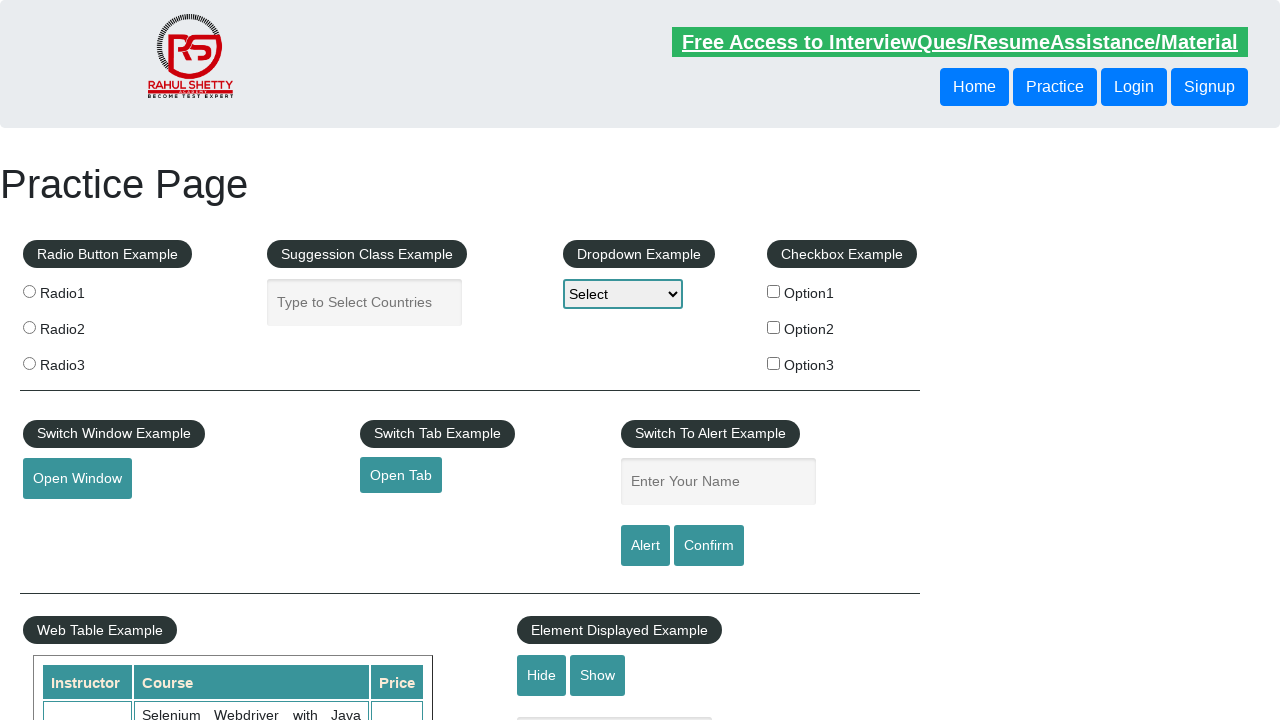

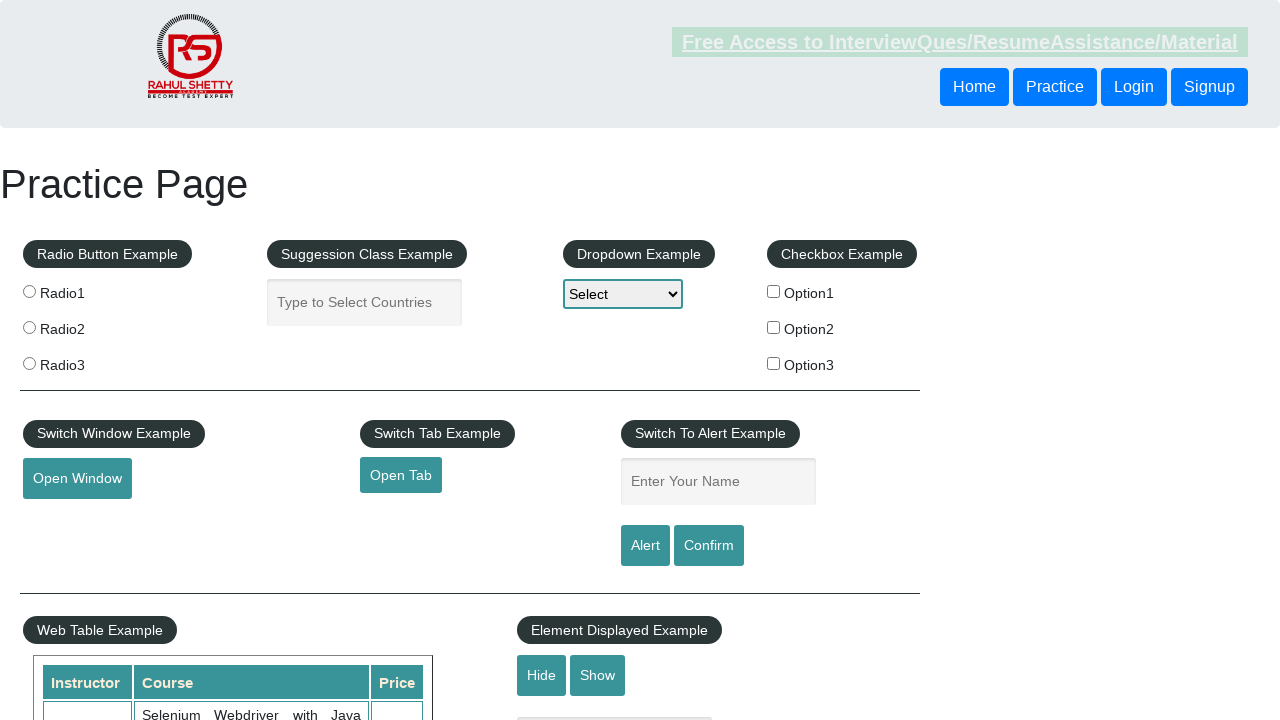